Tests the passenger count dropdown functionality by opening the dropdown, incrementing the adult count multiple times, and closing the dropdown

Starting URL: https://rahulshettyacademy.com/dropdownsPractise/

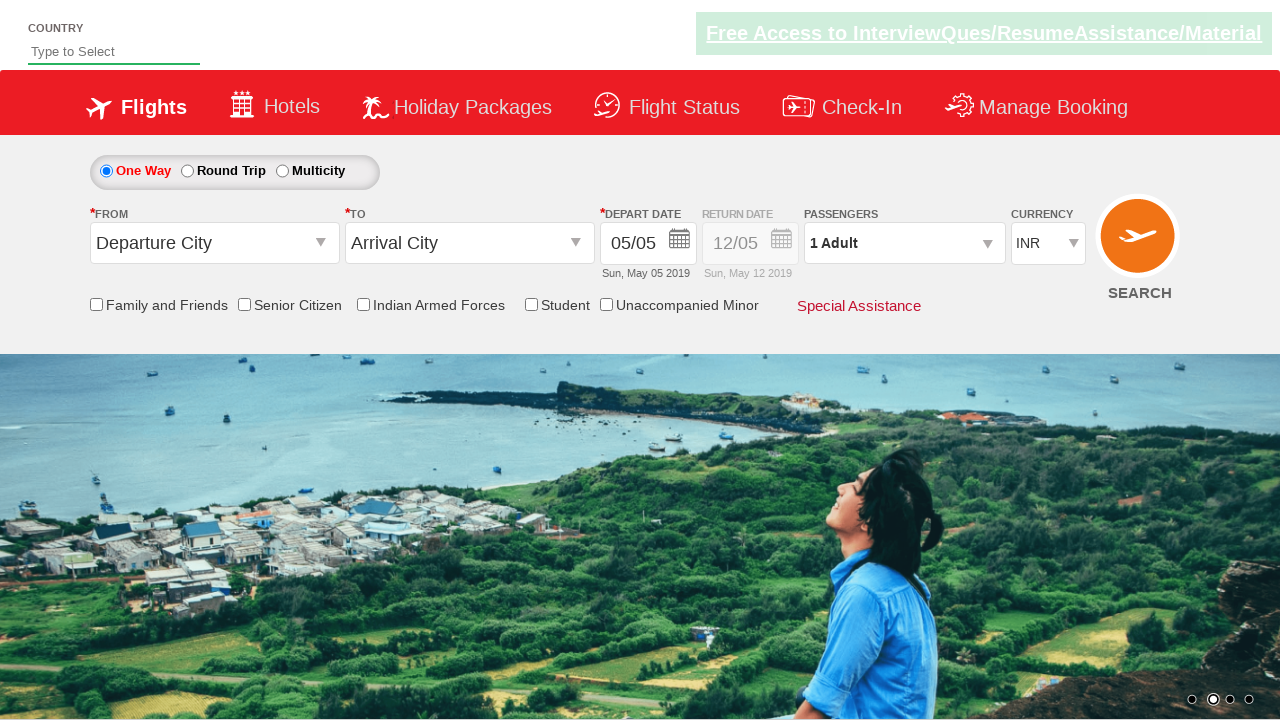

Clicked on passenger info dropdown to open it at (904, 243) on #divpaxinfo
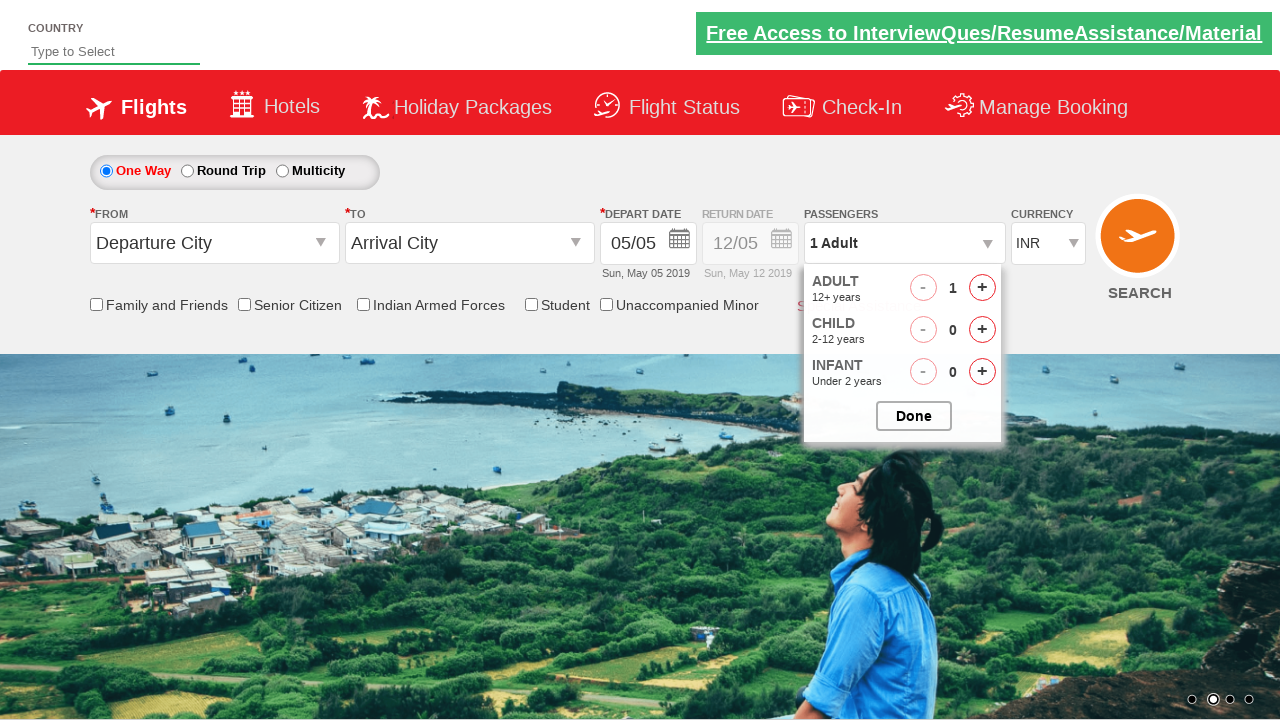

Incremented adult count (iteration 1 of 4) at (982, 288) on #hrefIncAdt
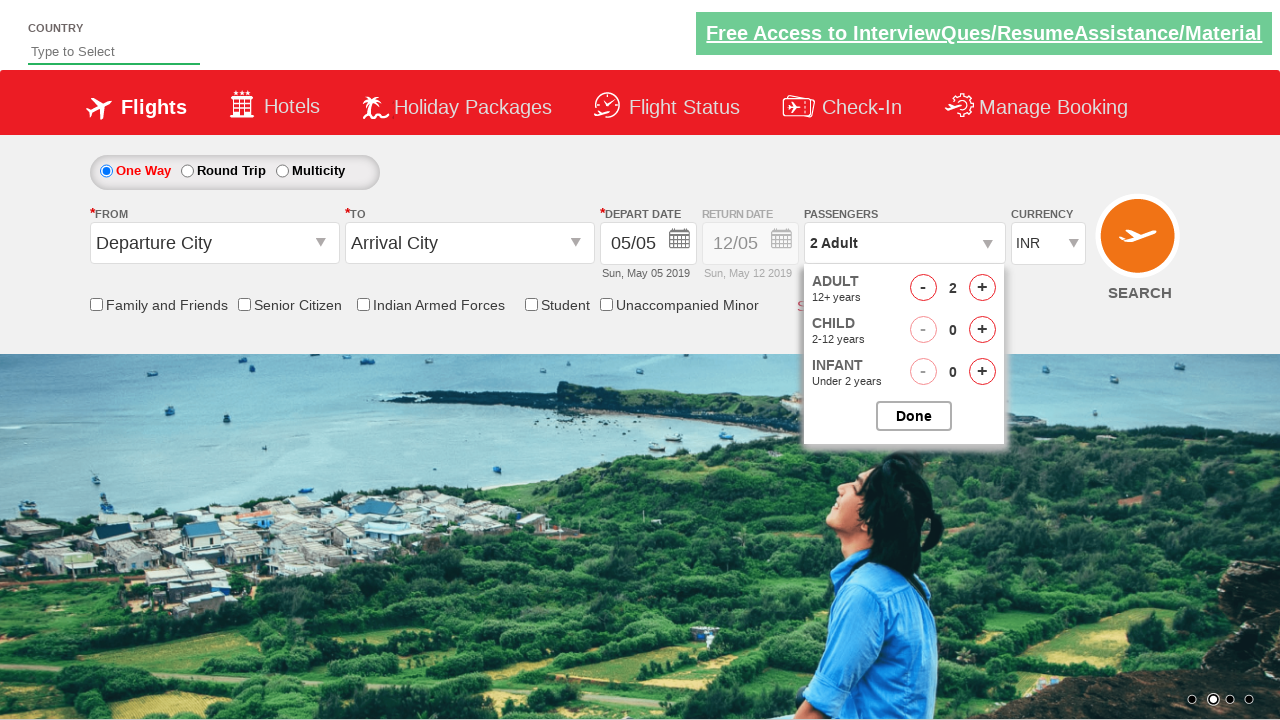

Incremented adult count (iteration 2 of 4) at (982, 288) on #hrefIncAdt
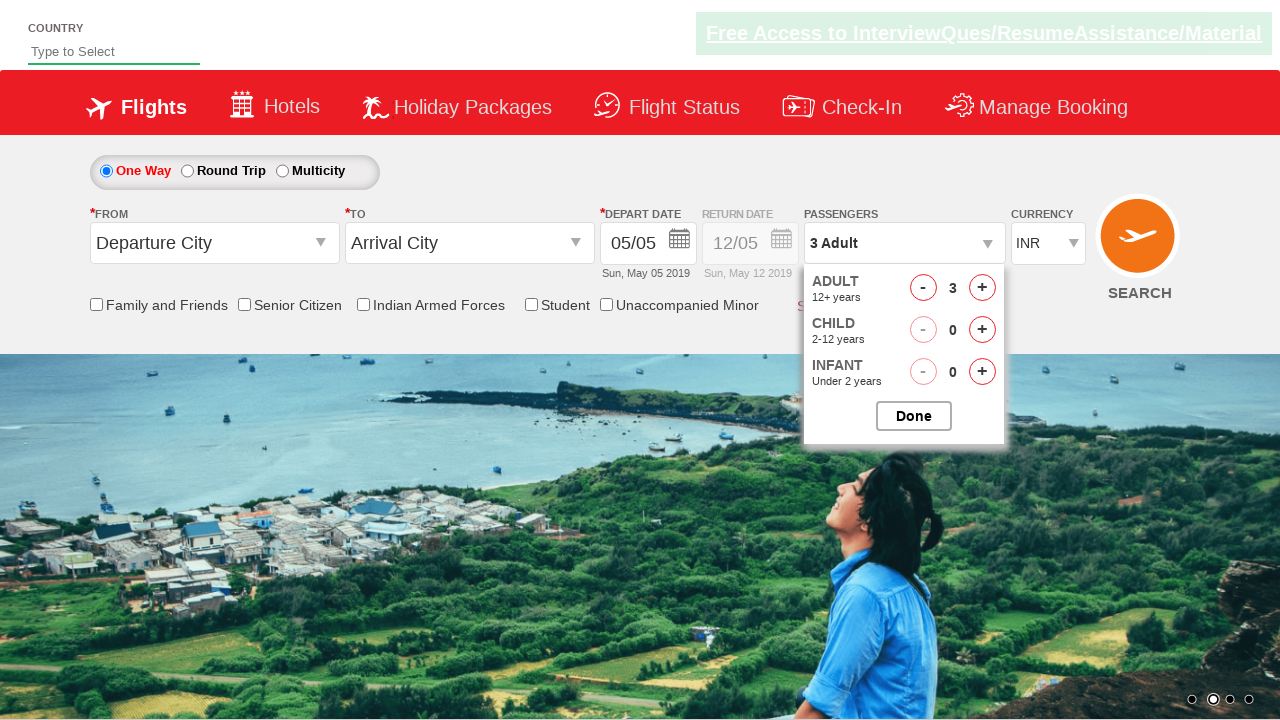

Incremented adult count (iteration 3 of 4) at (982, 288) on #hrefIncAdt
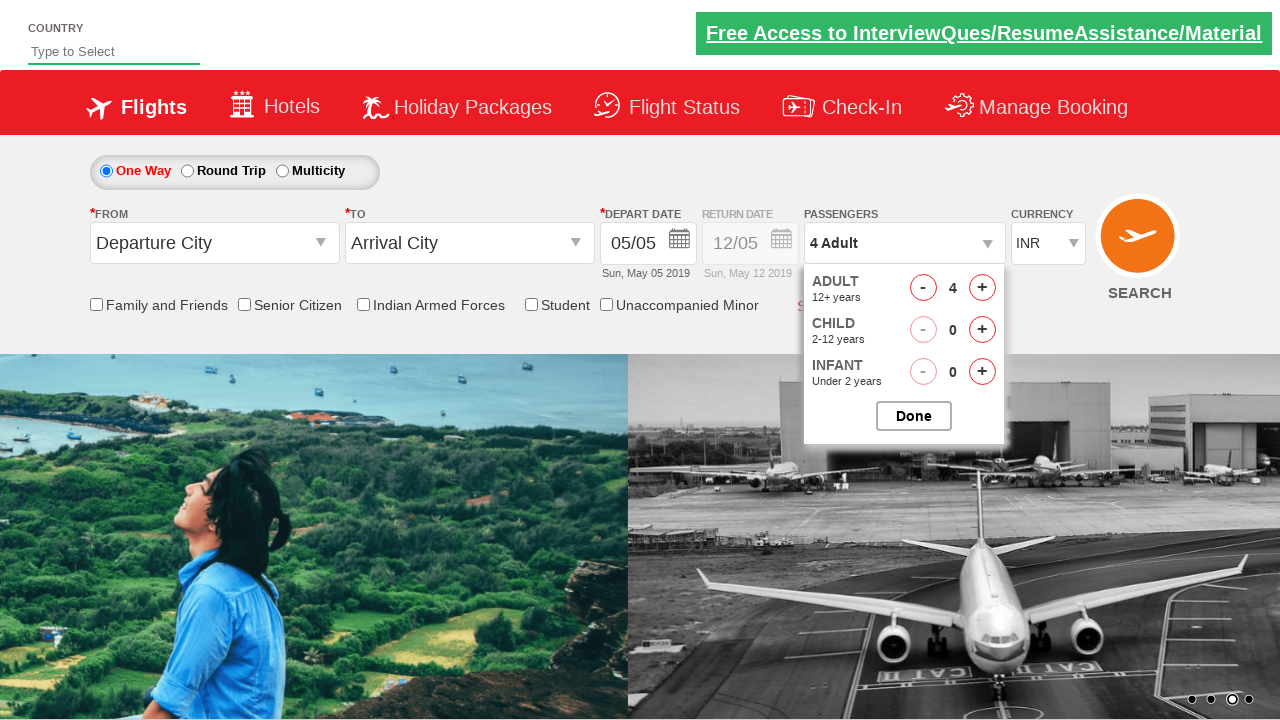

Incremented adult count (iteration 4 of 4) at (982, 288) on #hrefIncAdt
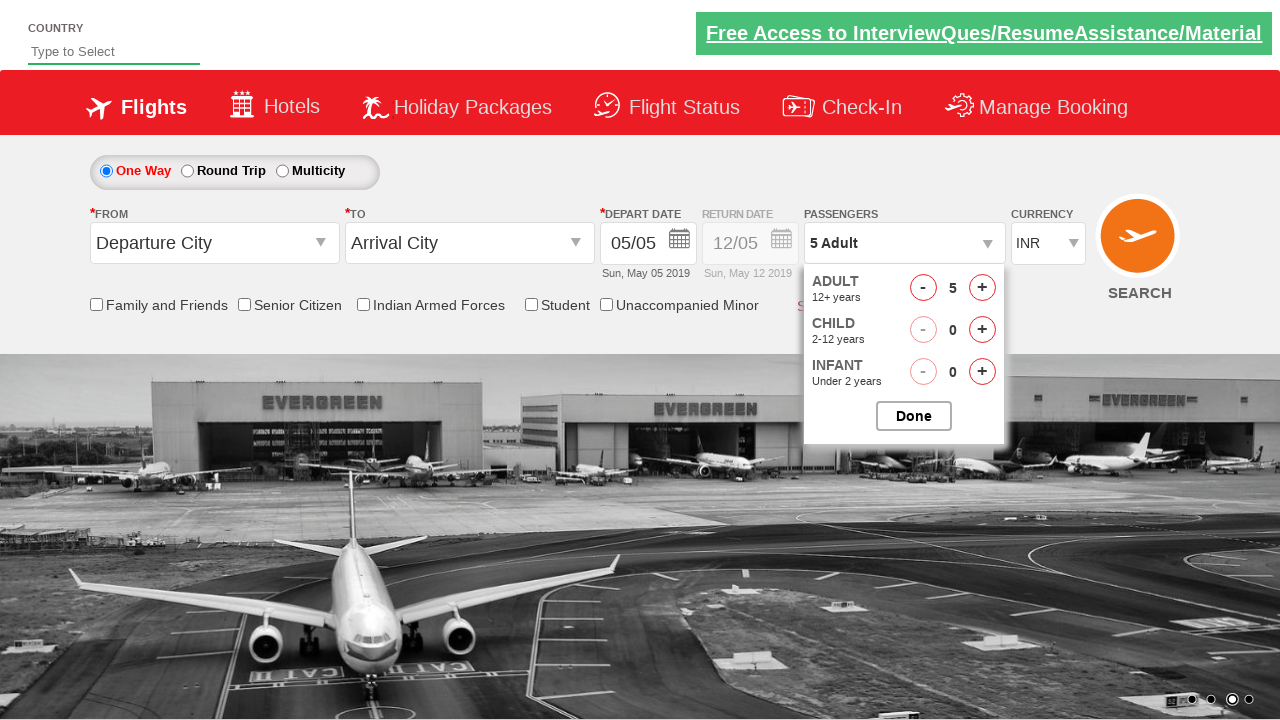

Closed the passenger selection dropdown at (914, 416) on #btnclosepaxoption
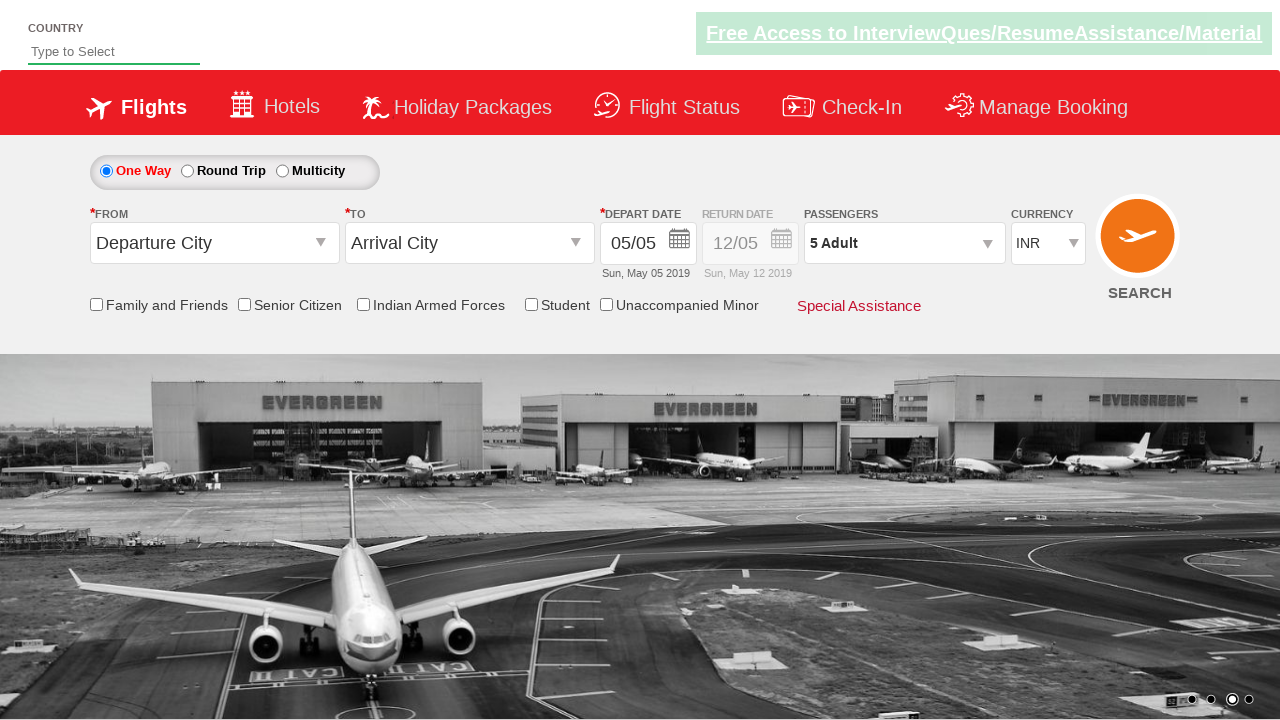

Verified updated passenger count is displayed
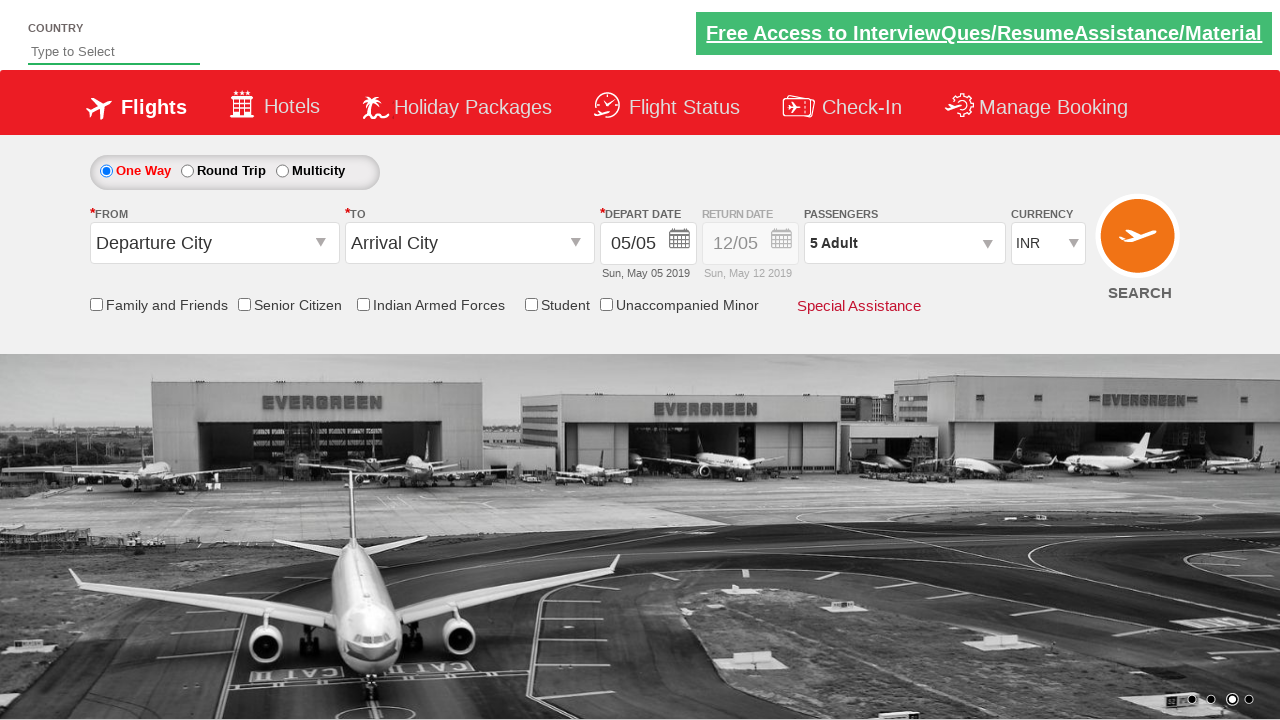

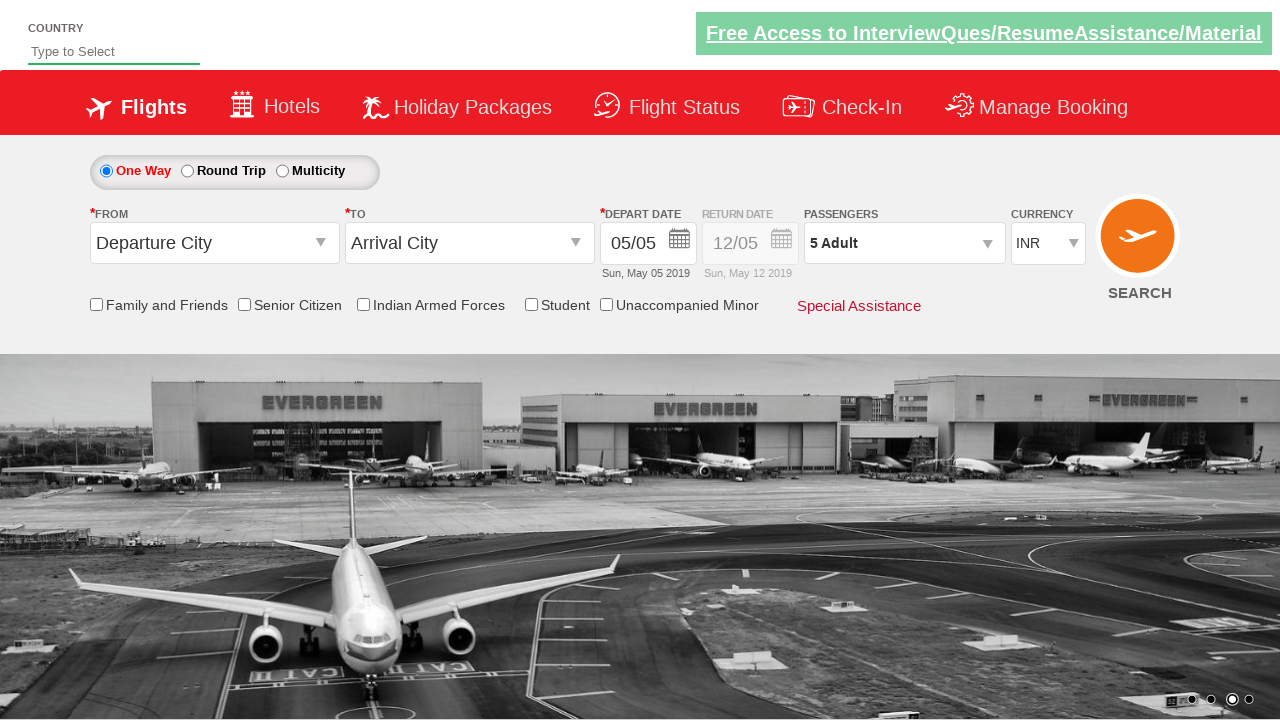